Tests e-commerce cart functionality by searching through product listings and adding specific vegetables (Cucumber, Brocolli, Tomato, Pumpkin) to the shopping cart.

Starting URL: https://rahulshettyacademy.com/seleniumPractise

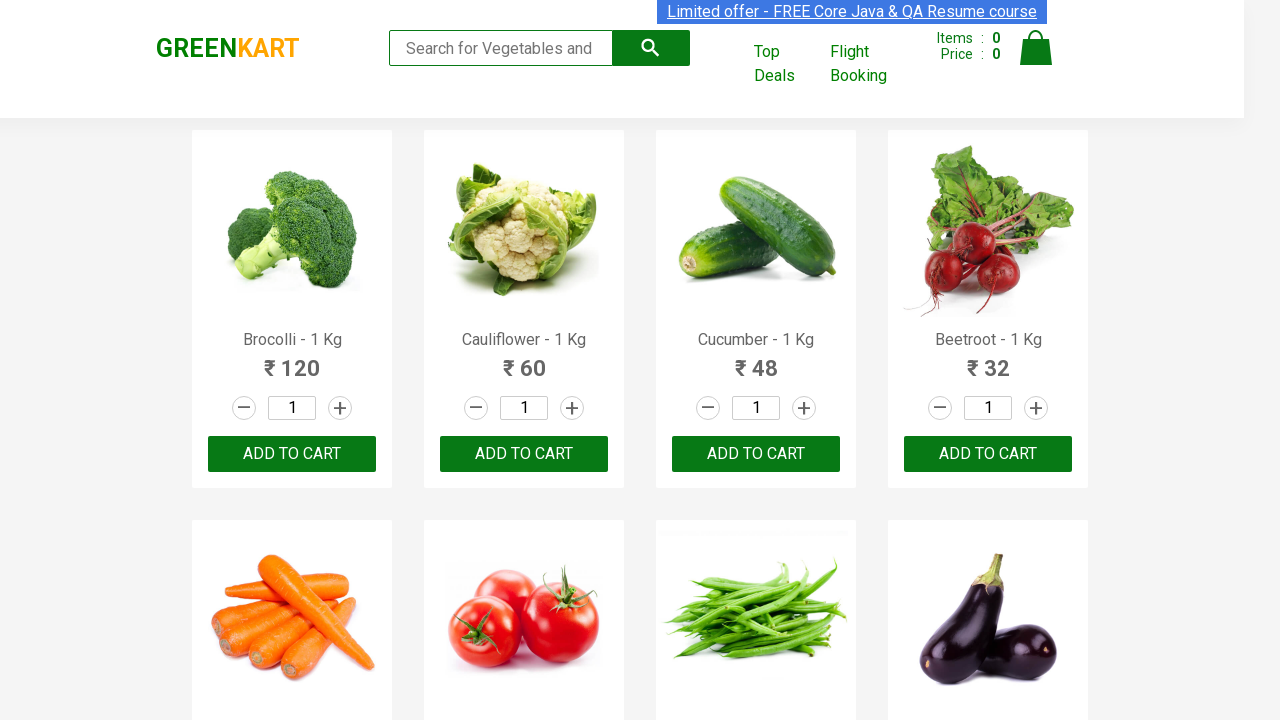

Waited for product listings to load
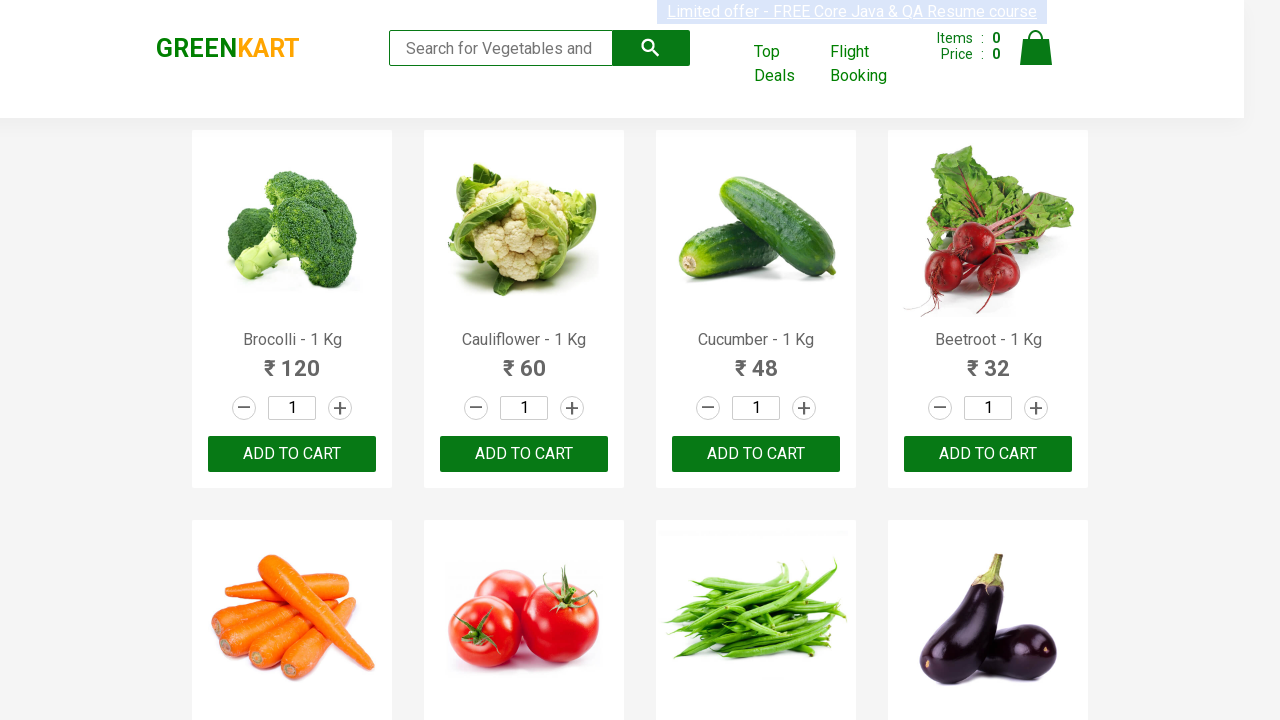

Retrieved all product elements from page
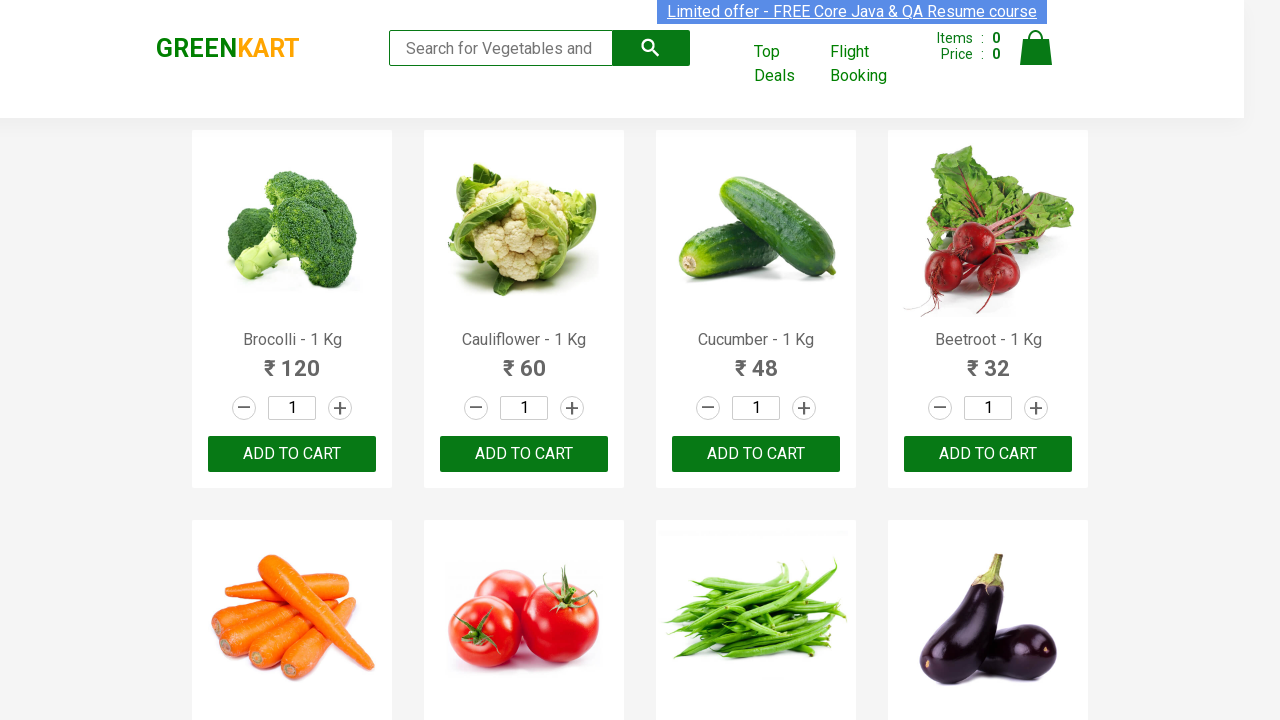

Added 'Brocolli' to shopping cart at (292, 454) on xpath=//div[@class='product-action']/button >> nth=0
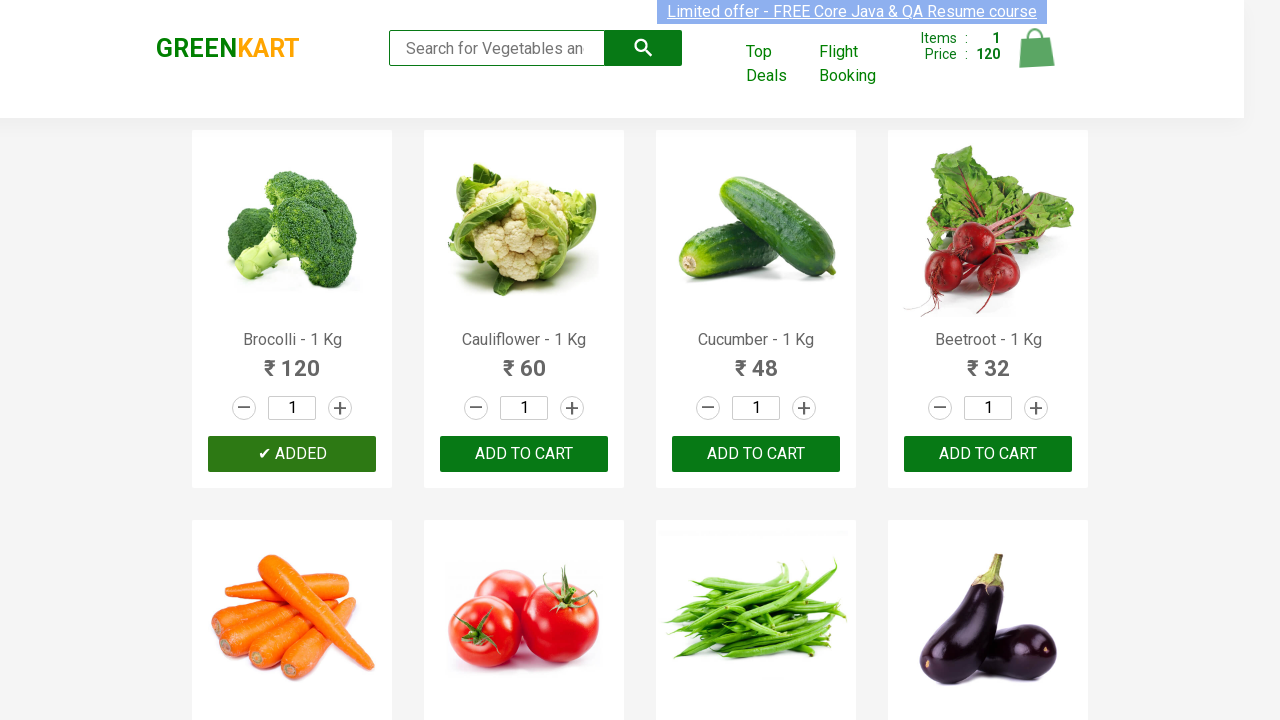

Added 'Cucumber' to shopping cart at (756, 454) on xpath=//div[@class='product-action']/button >> nth=2
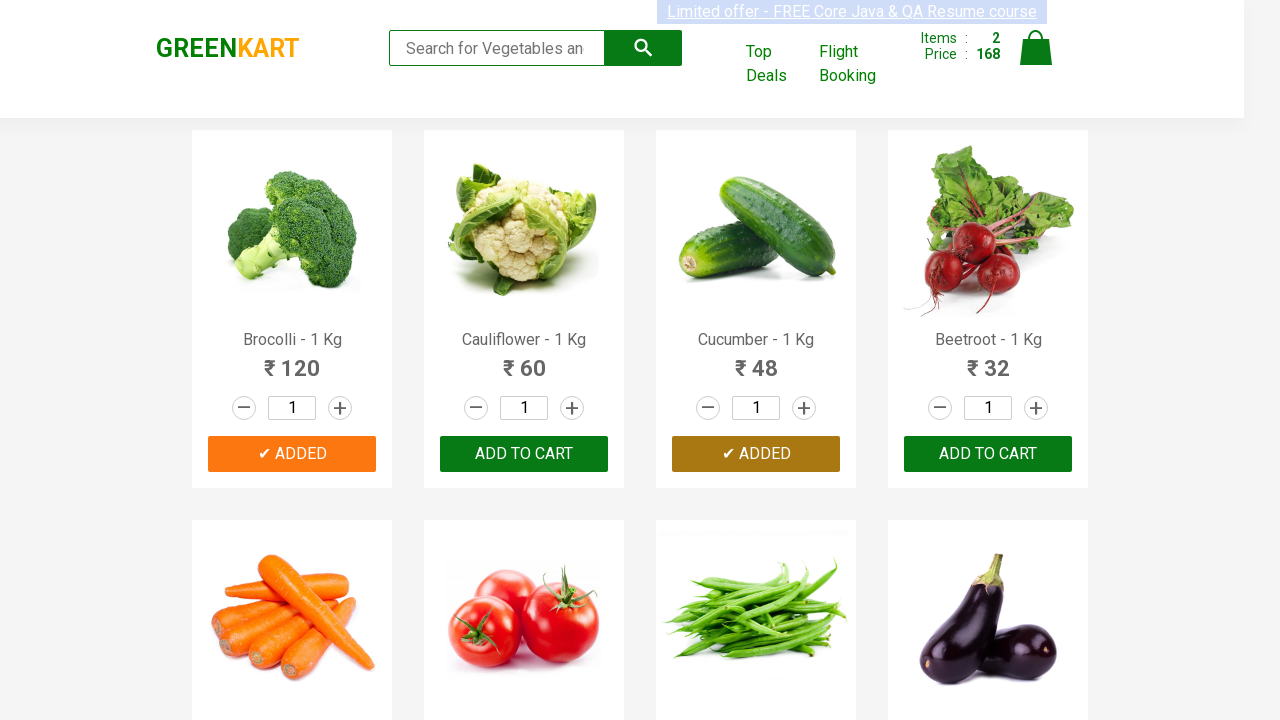

Added 'Tomato' to shopping cart at (524, 360) on xpath=//div[@class='product-action']/button >> nth=5
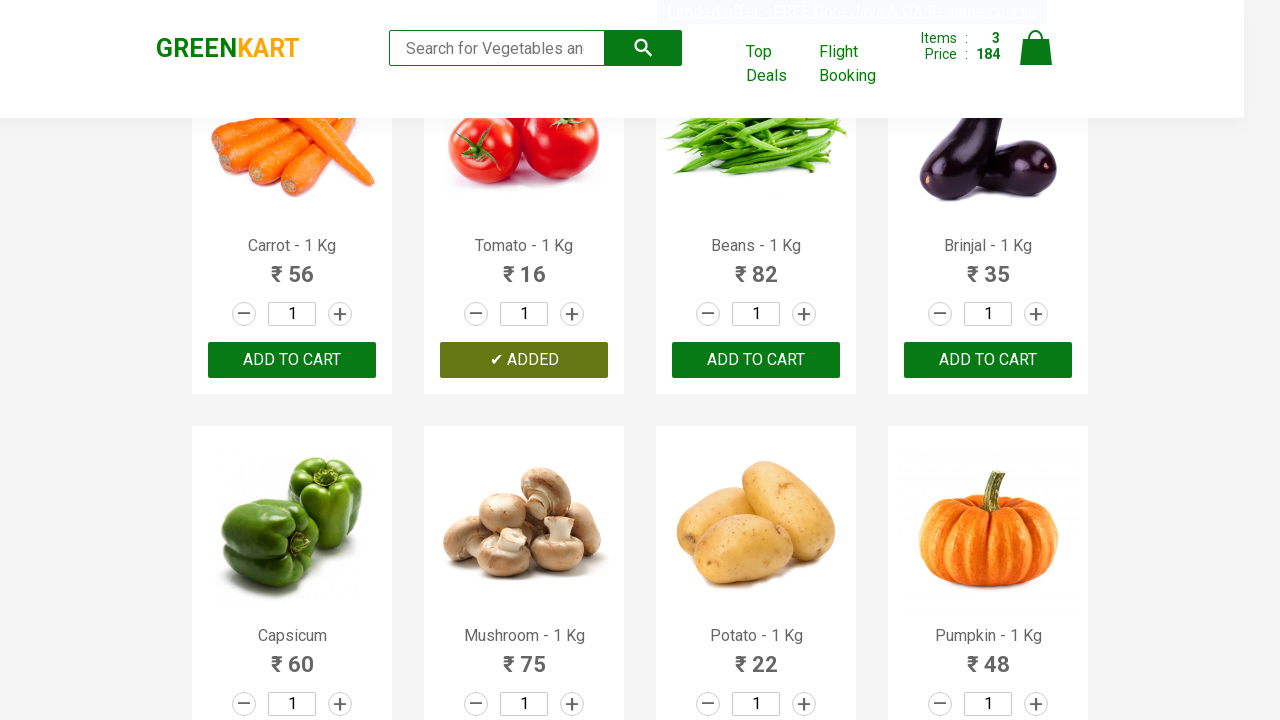

Added 'Pumpkin' to shopping cart at (988, 360) on xpath=//div[@class='product-action']/button >> nth=11
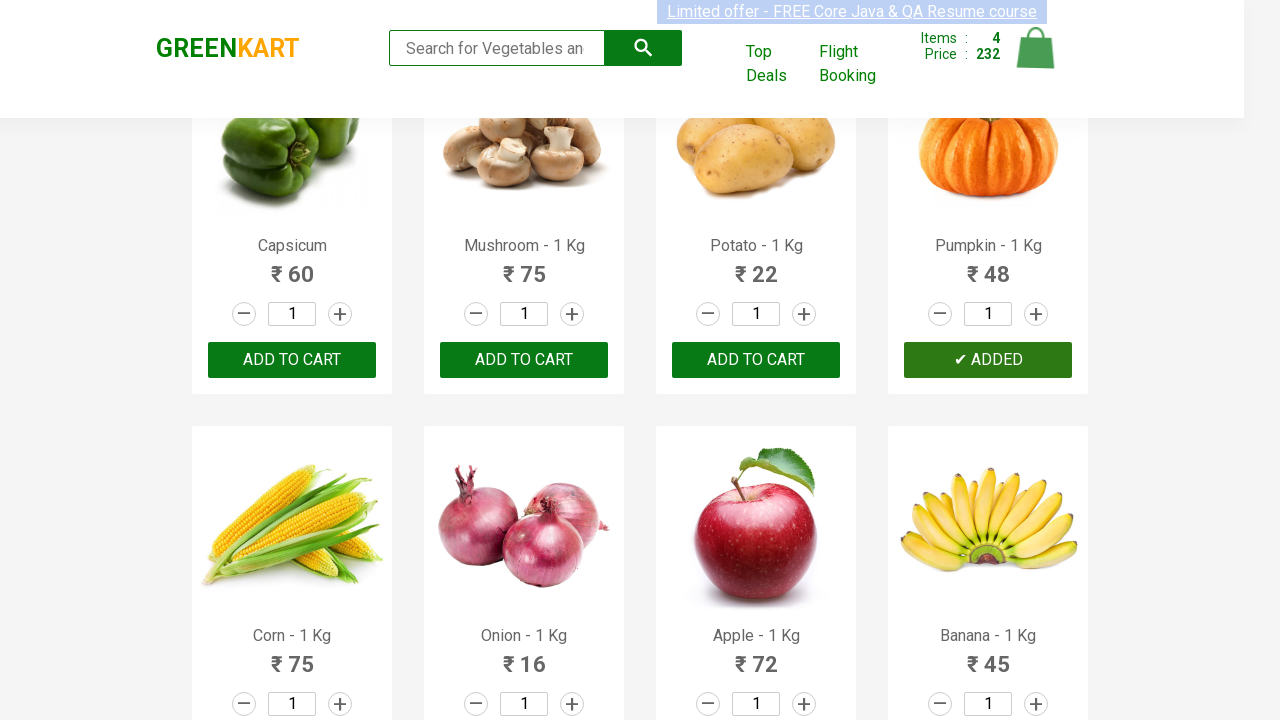

All required vegetables added to cart - shopping complete
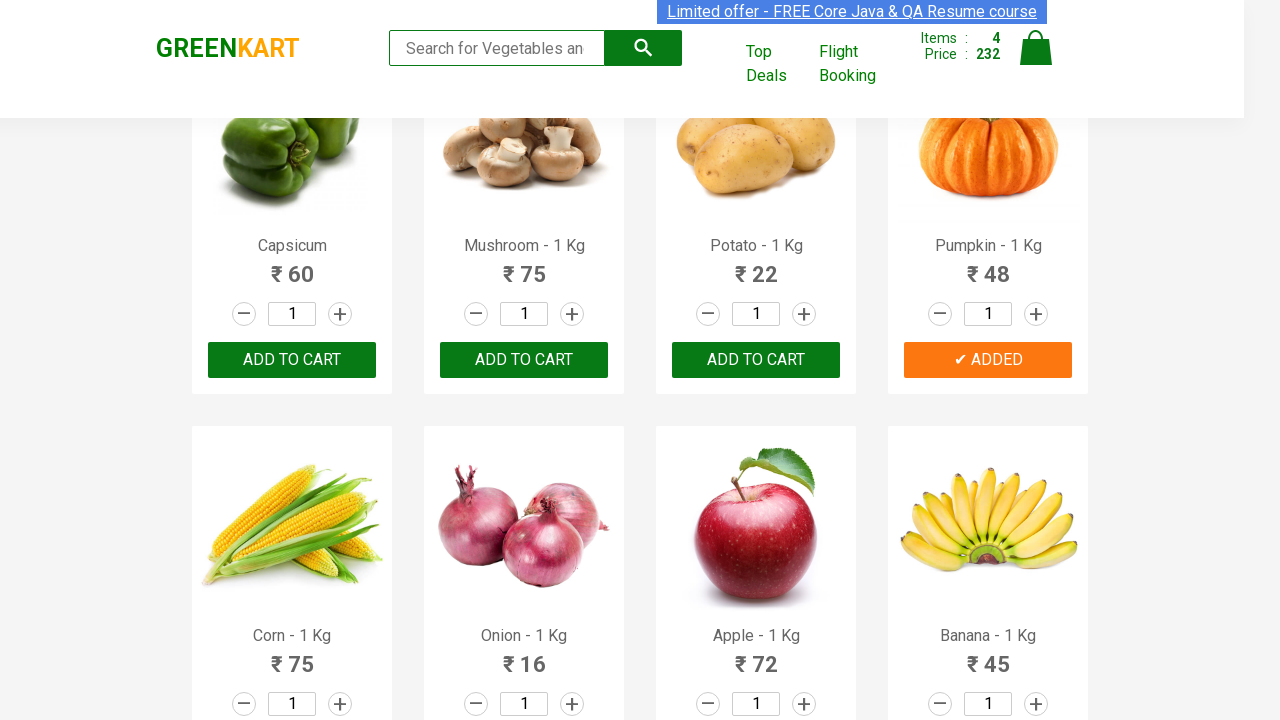

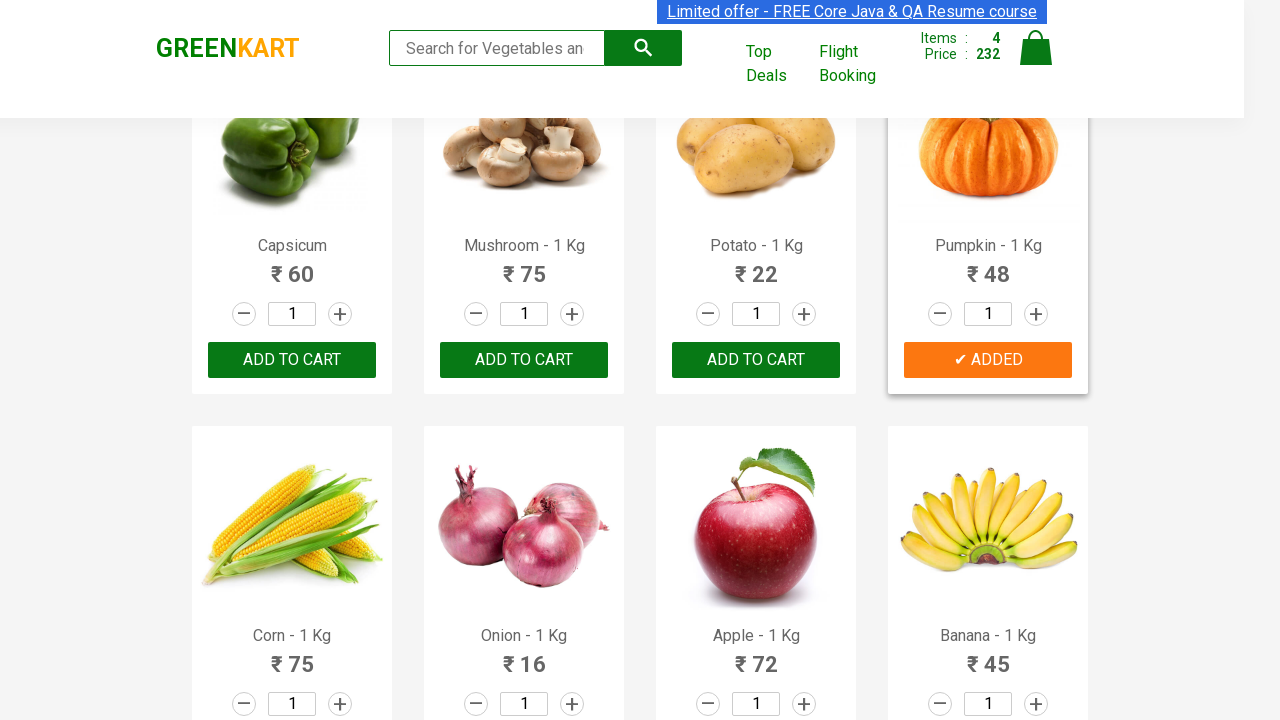